Tests clicking on the W3Schools logo icon on the homepage

Starting URL: https://www.w3schools.com/

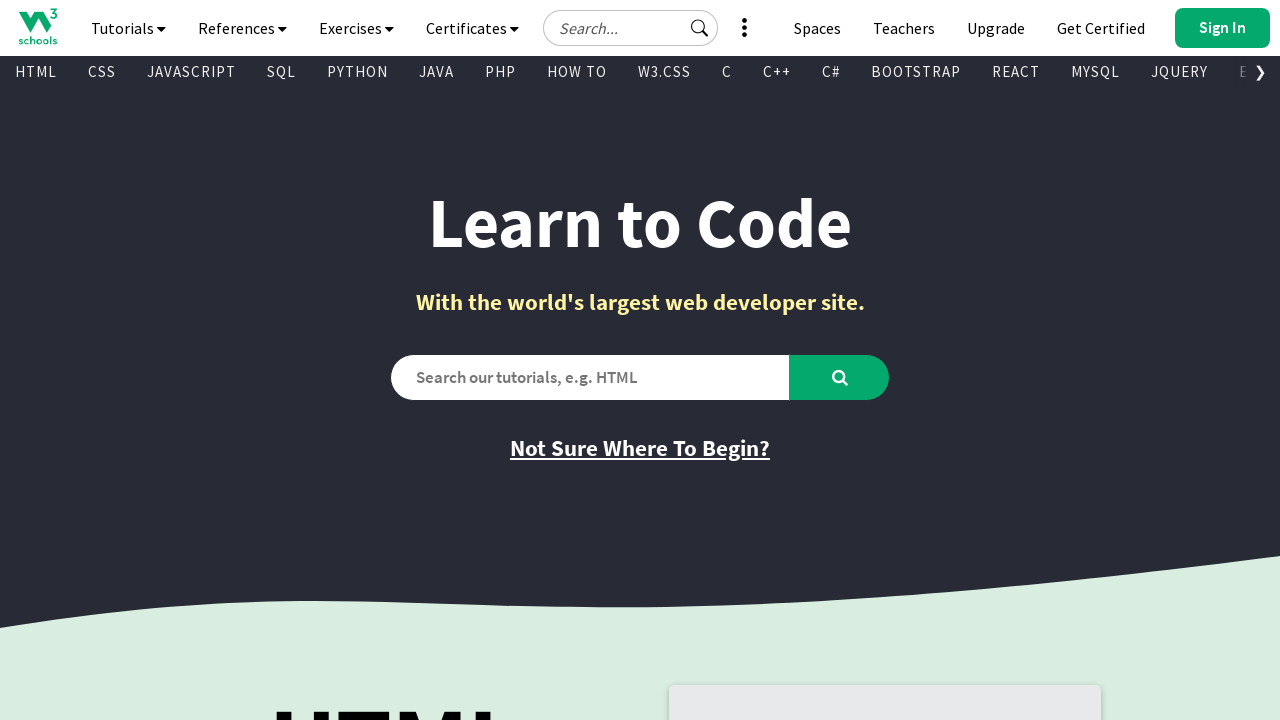

Navigated to W3Schools homepage
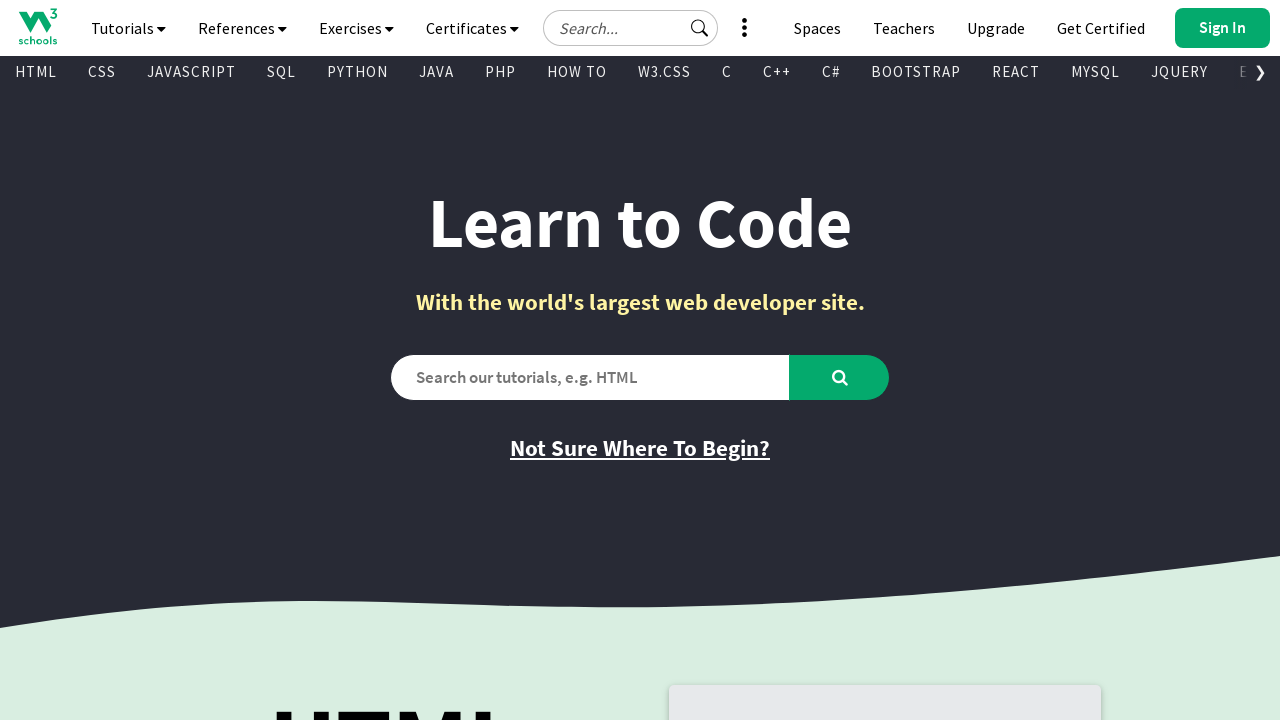

Clicked on the W3Schools logo icon at (38, 26) on i.fa.fa-logo
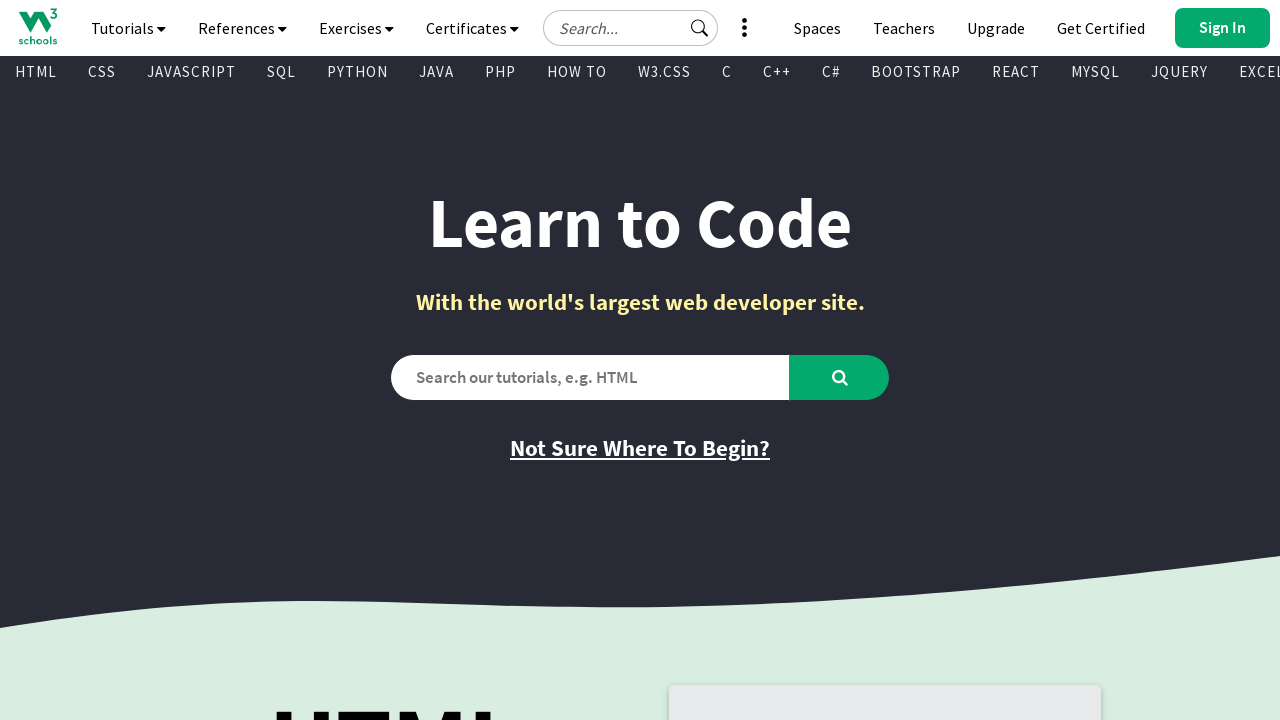

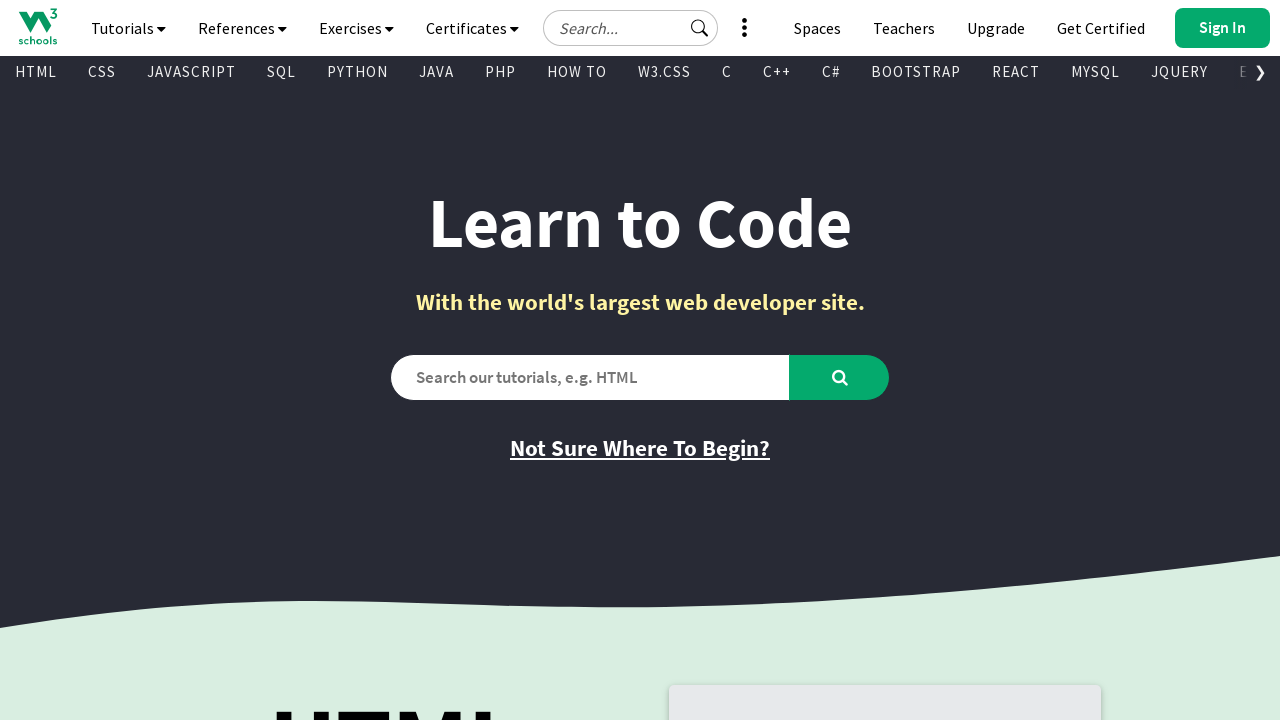